Tests navigation from the homepage to the resources page, then clicks on the W3C link and verifies it navigates to the W3C website

Starting URL: http://uitestingplayground.com/home

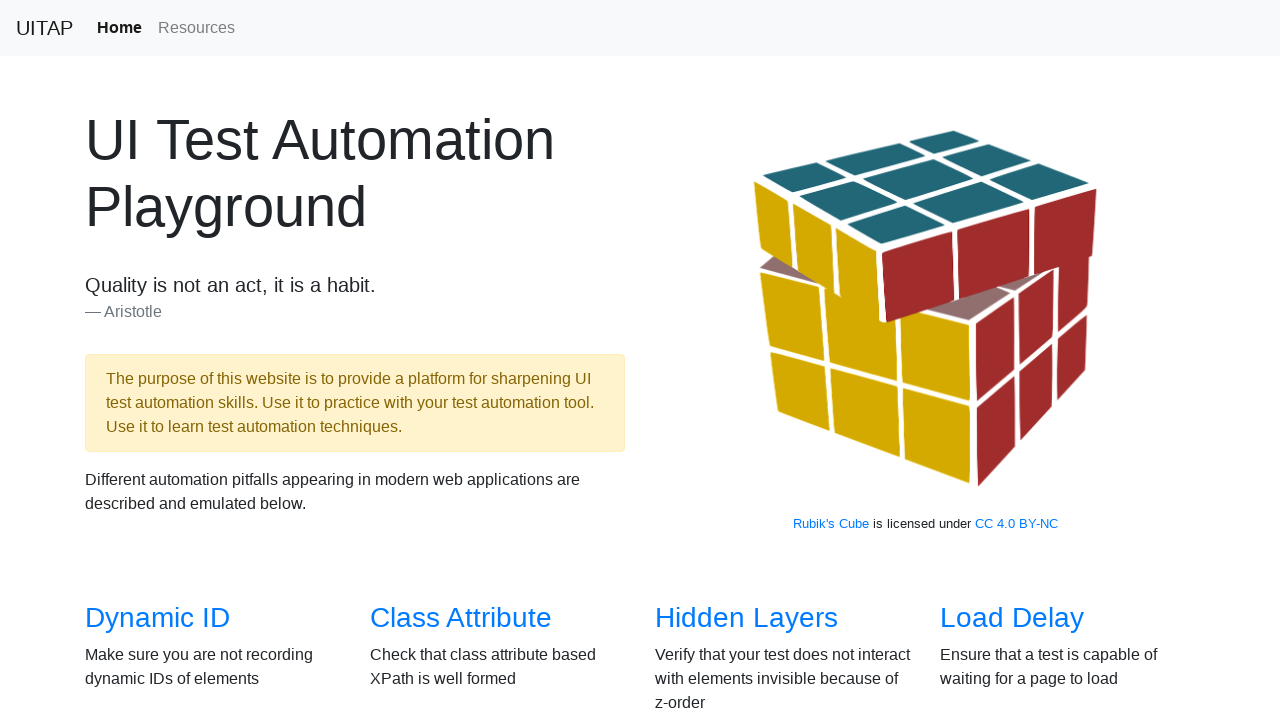

Clicked on Resources link to navigate to resources page at (196, 28) on a[href='/resources']
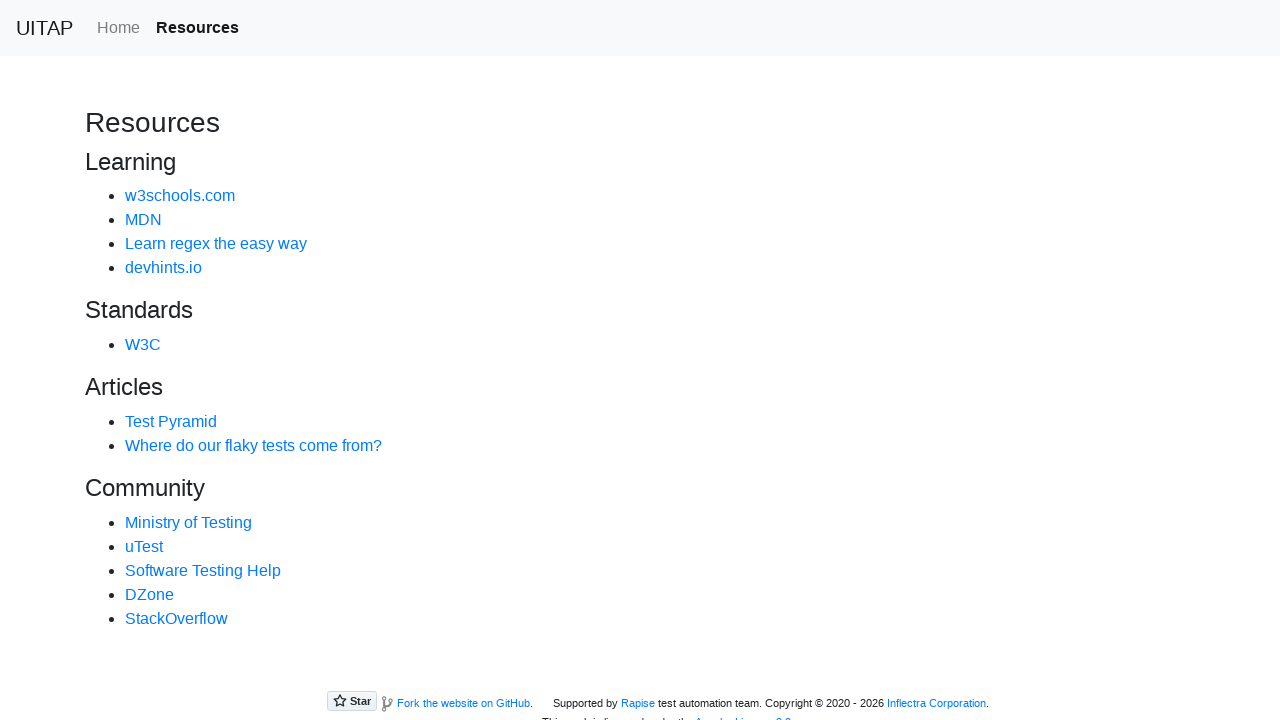

Clicked on W3C link at (143, 345) on text=W3C
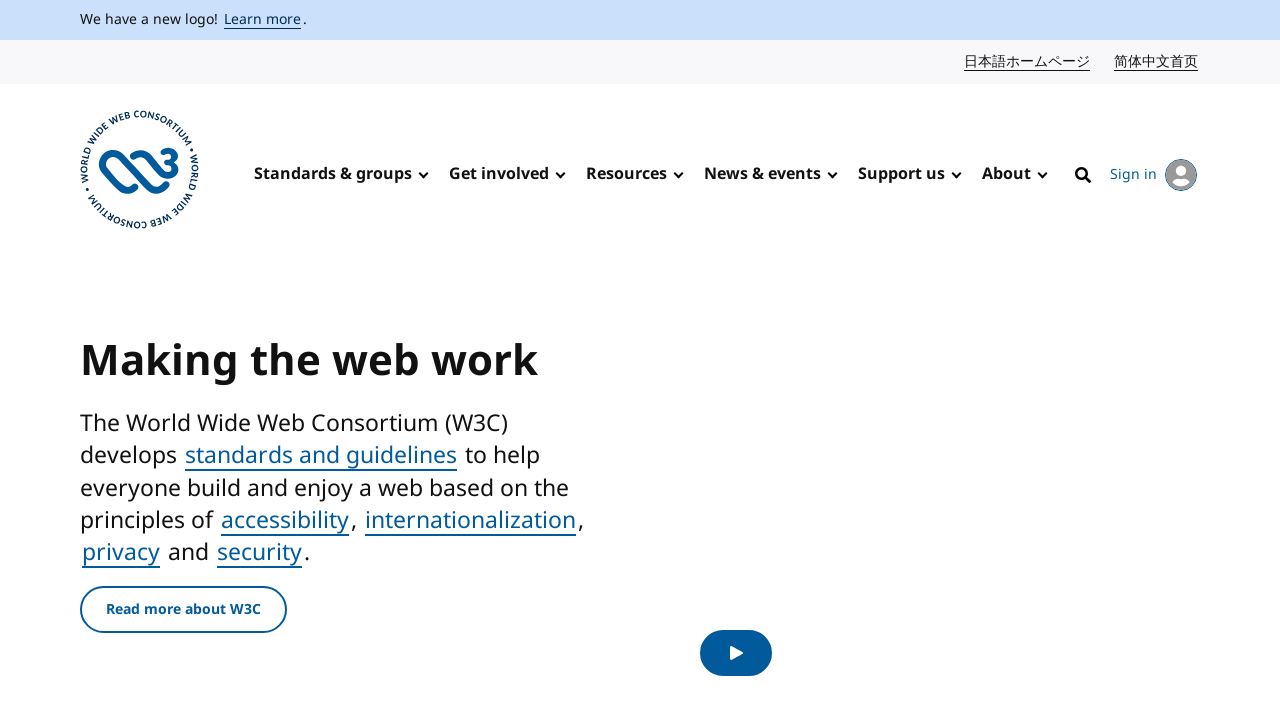

Waited for navigation to W3C website
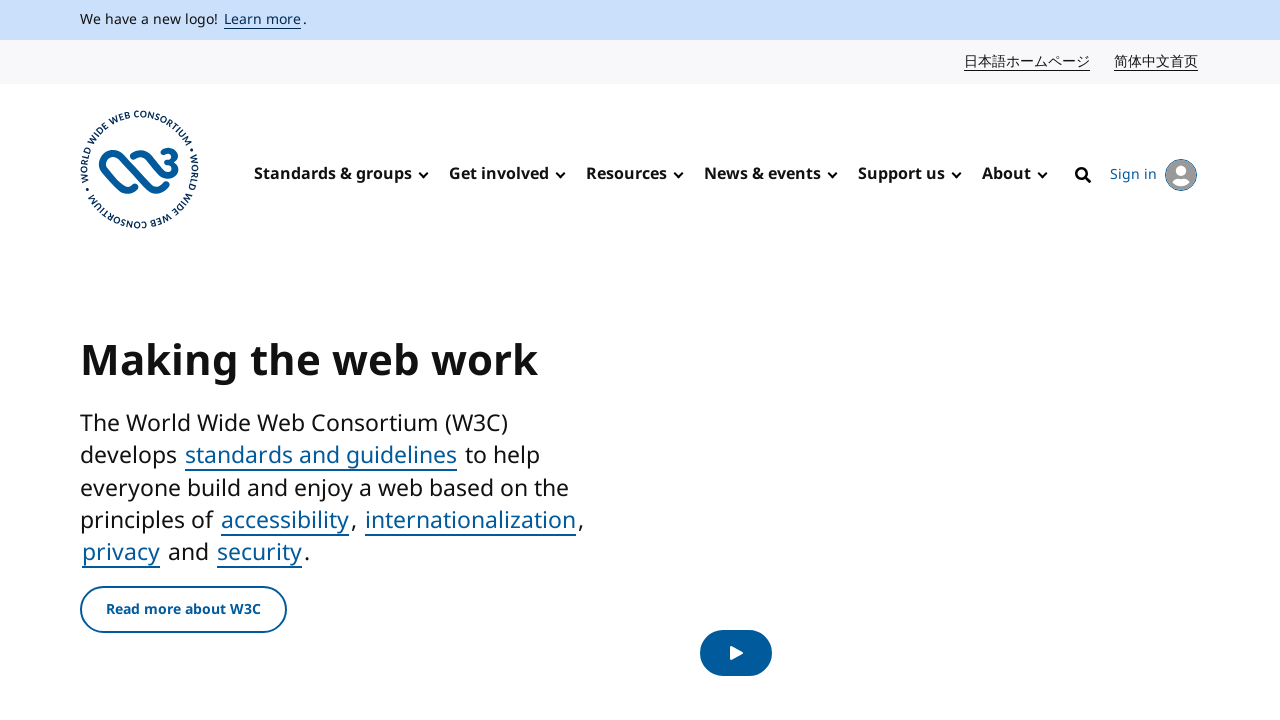

Verified current URL is https://www.w3.org/
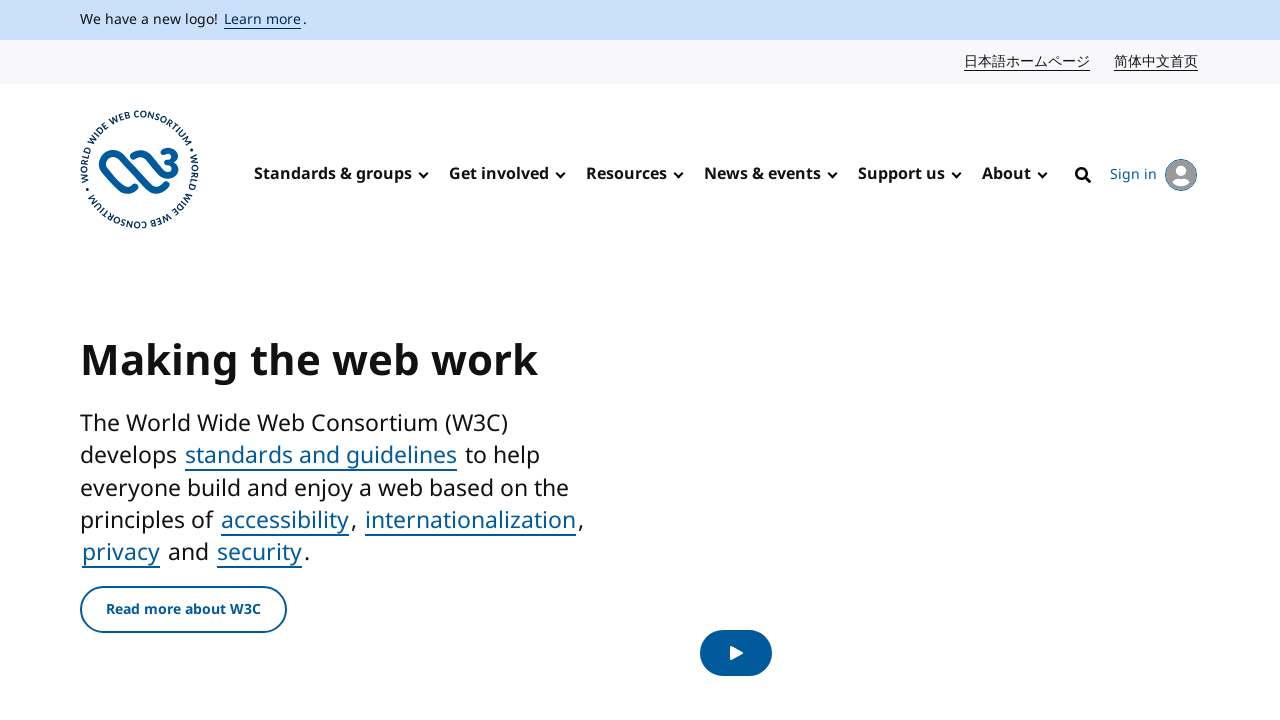

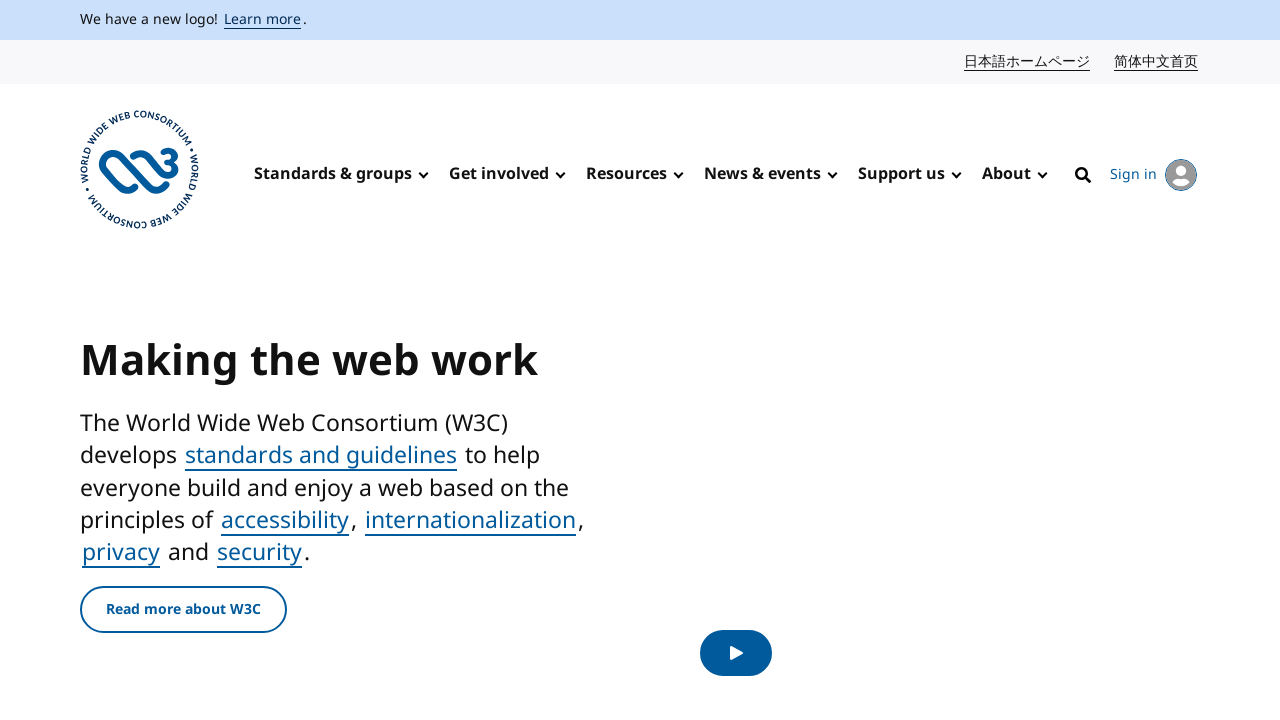